Tests marking all todo items as completed using the toggle all checkbox

Starting URL: https://demo.playwright.dev/todomvc

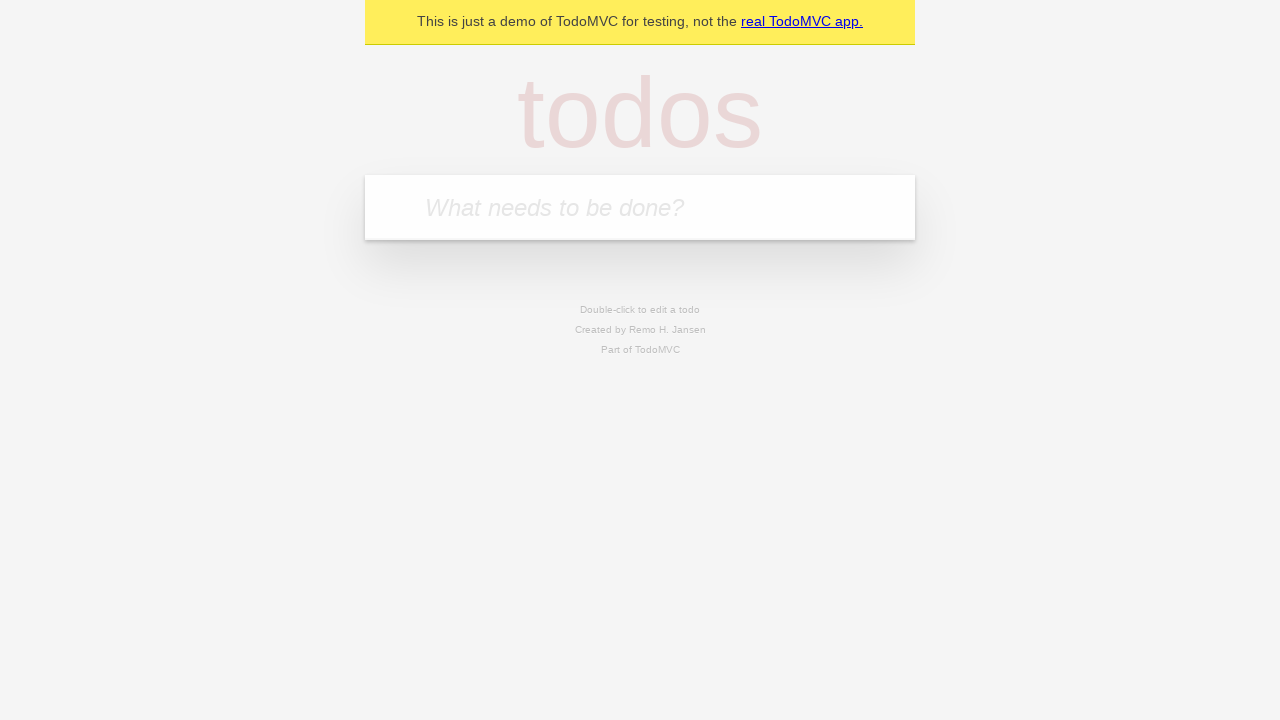

Navigated to TodoMVC demo page
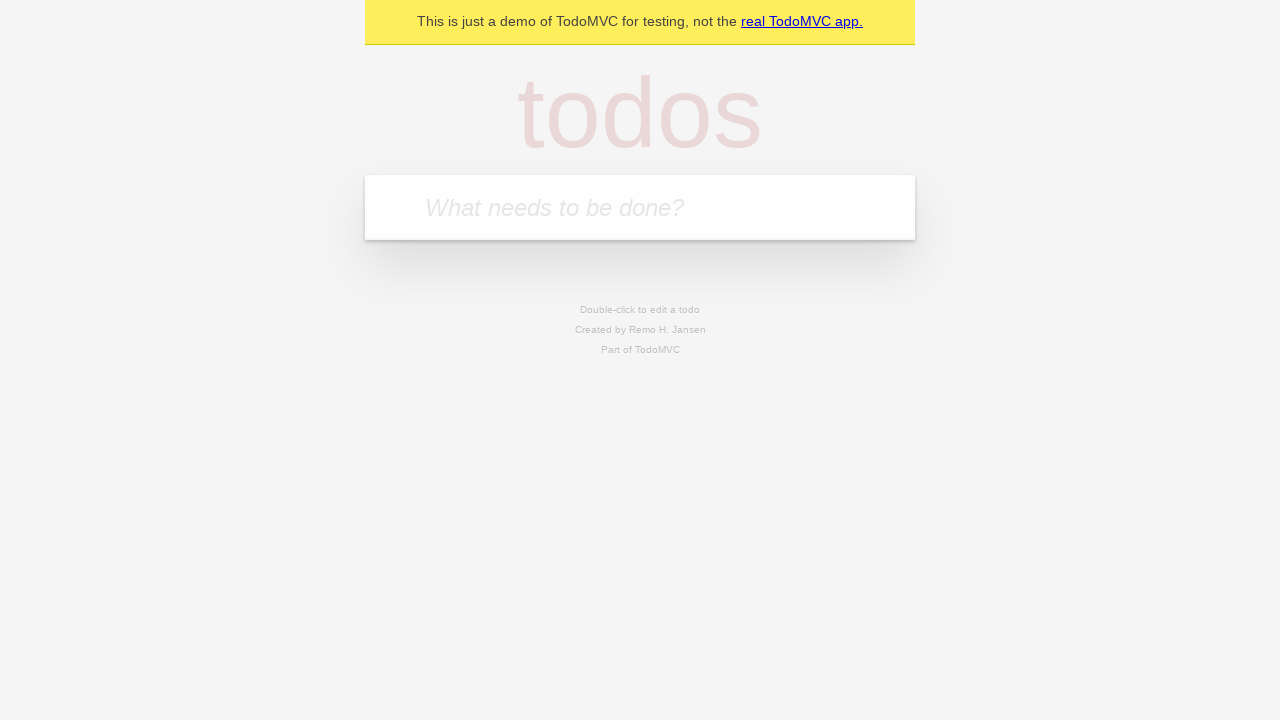

Filled todo input with 'buy some cheese' on internal:attr=[placeholder="What needs to be done?"i]
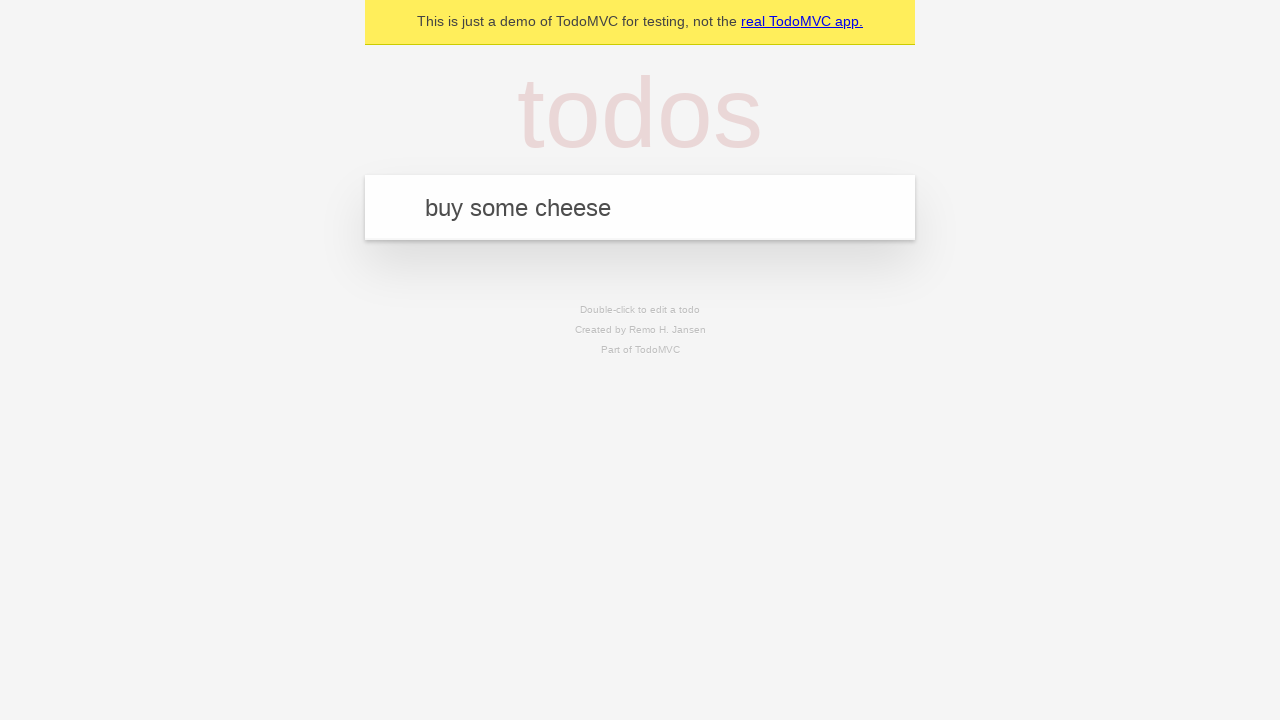

Pressed Enter to add todo 'buy some cheese' on internal:attr=[placeholder="What needs to be done?"i]
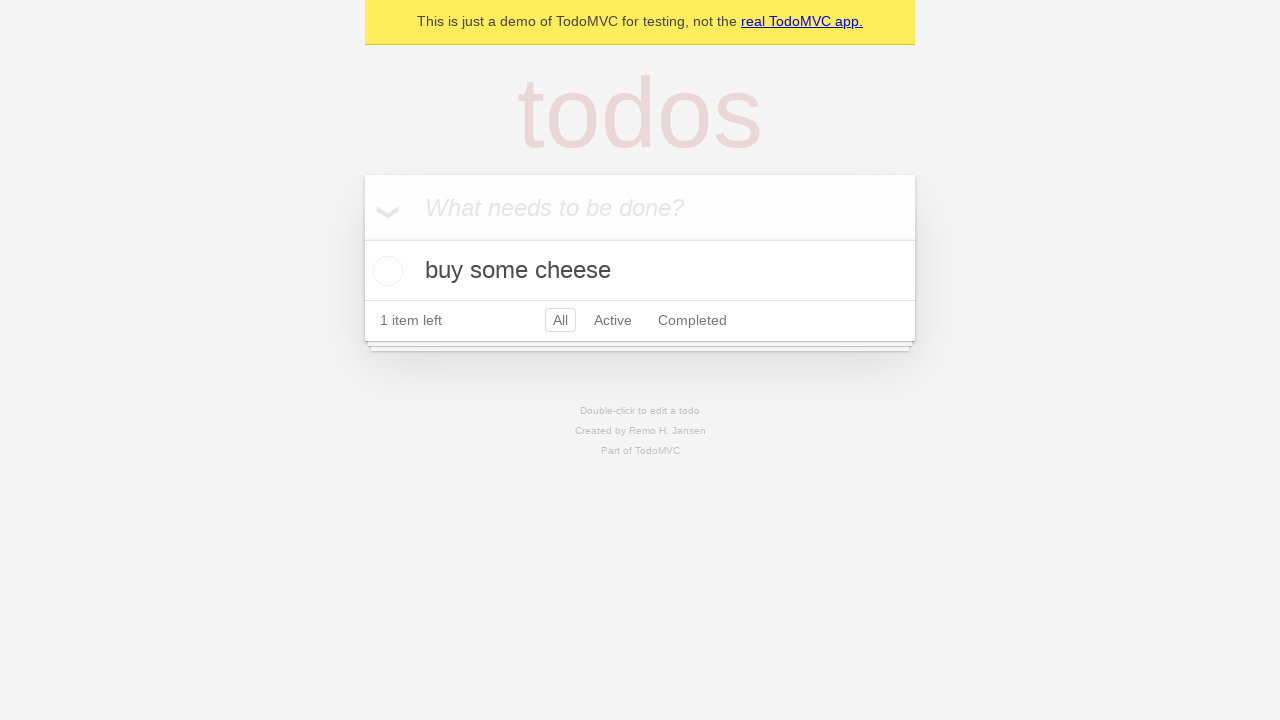

Filled todo input with 'feed the cat' on internal:attr=[placeholder="What needs to be done?"i]
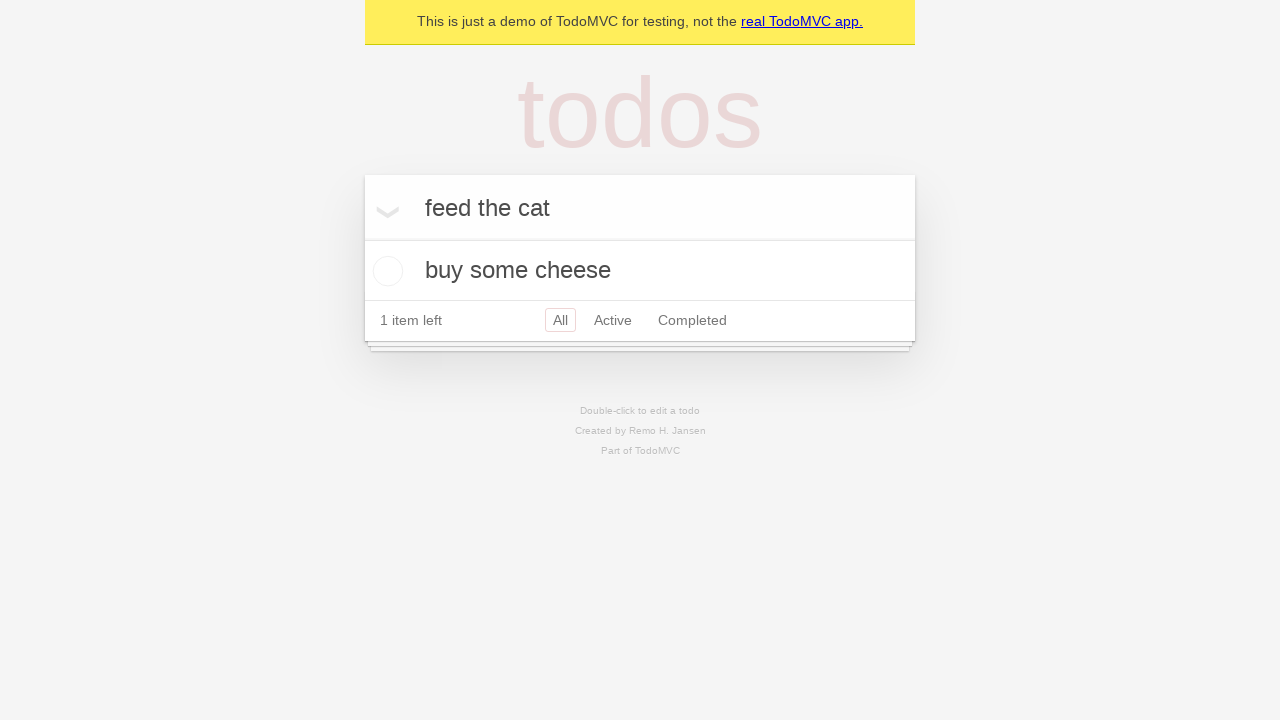

Pressed Enter to add todo 'feed the cat' on internal:attr=[placeholder="What needs to be done?"i]
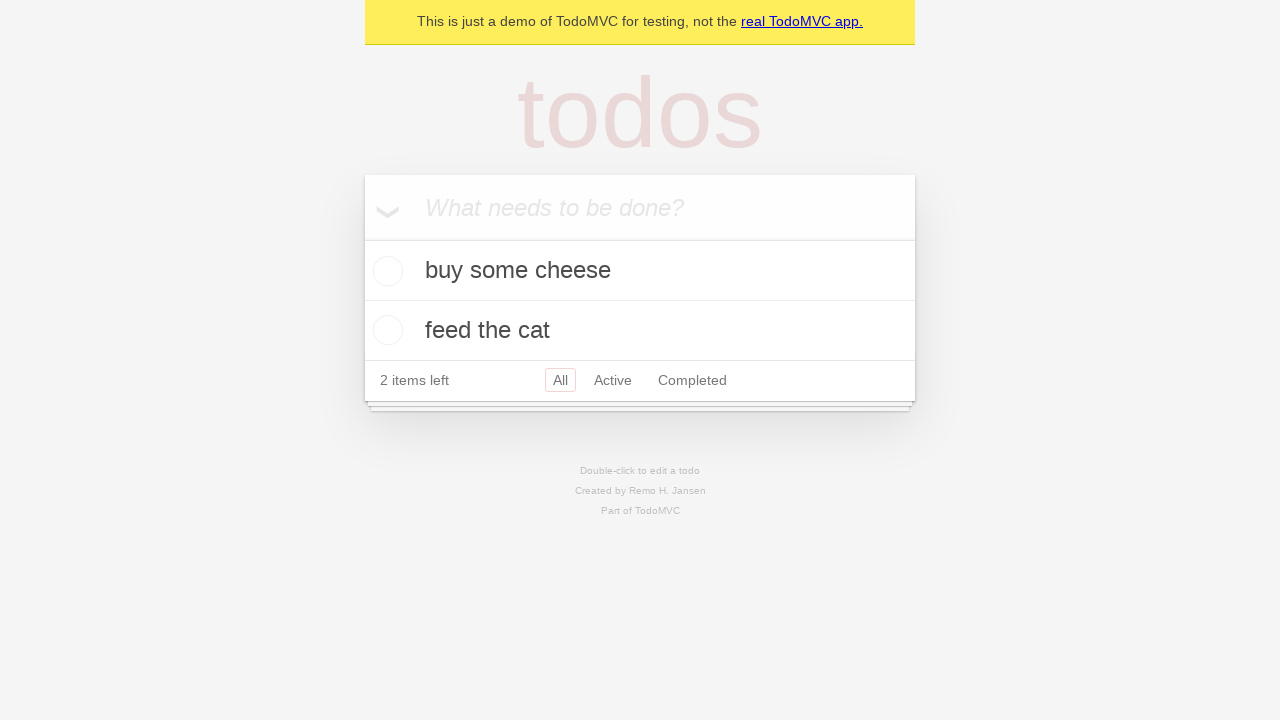

Filled todo input with 'book a doctors appointment' on internal:attr=[placeholder="What needs to be done?"i]
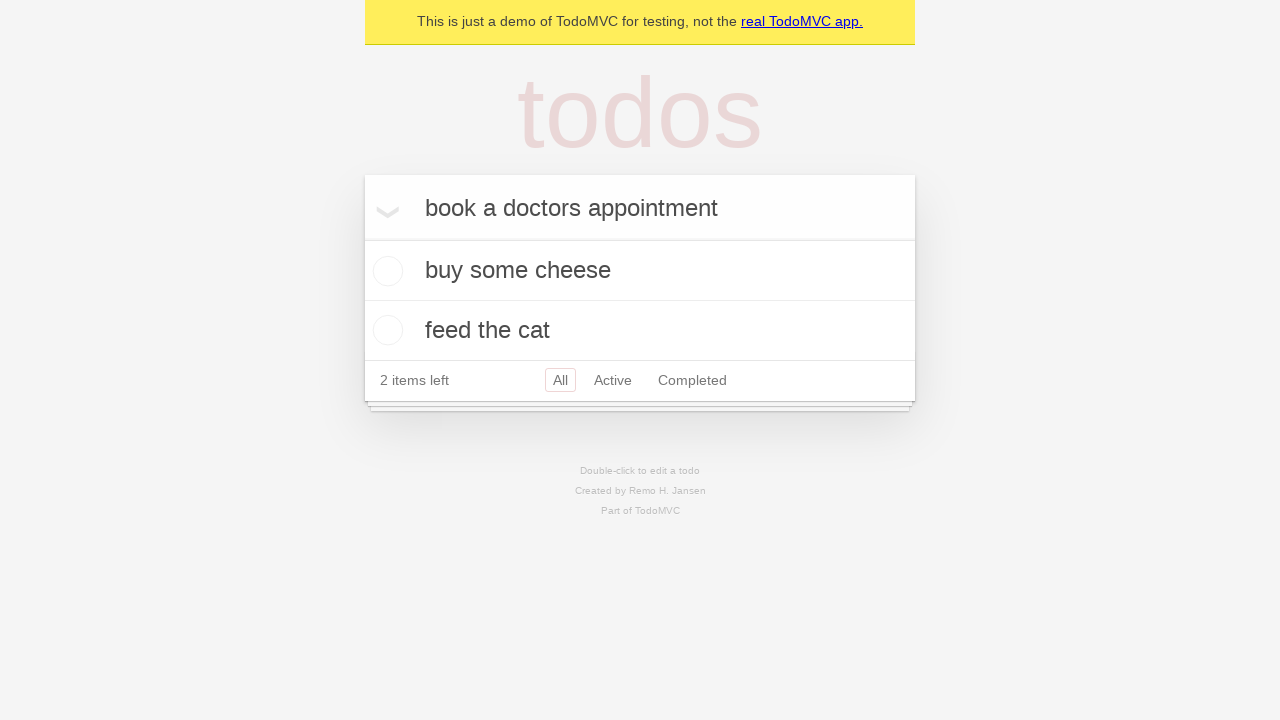

Pressed Enter to add todo 'book a doctors appointment' on internal:attr=[placeholder="What needs to be done?"i]
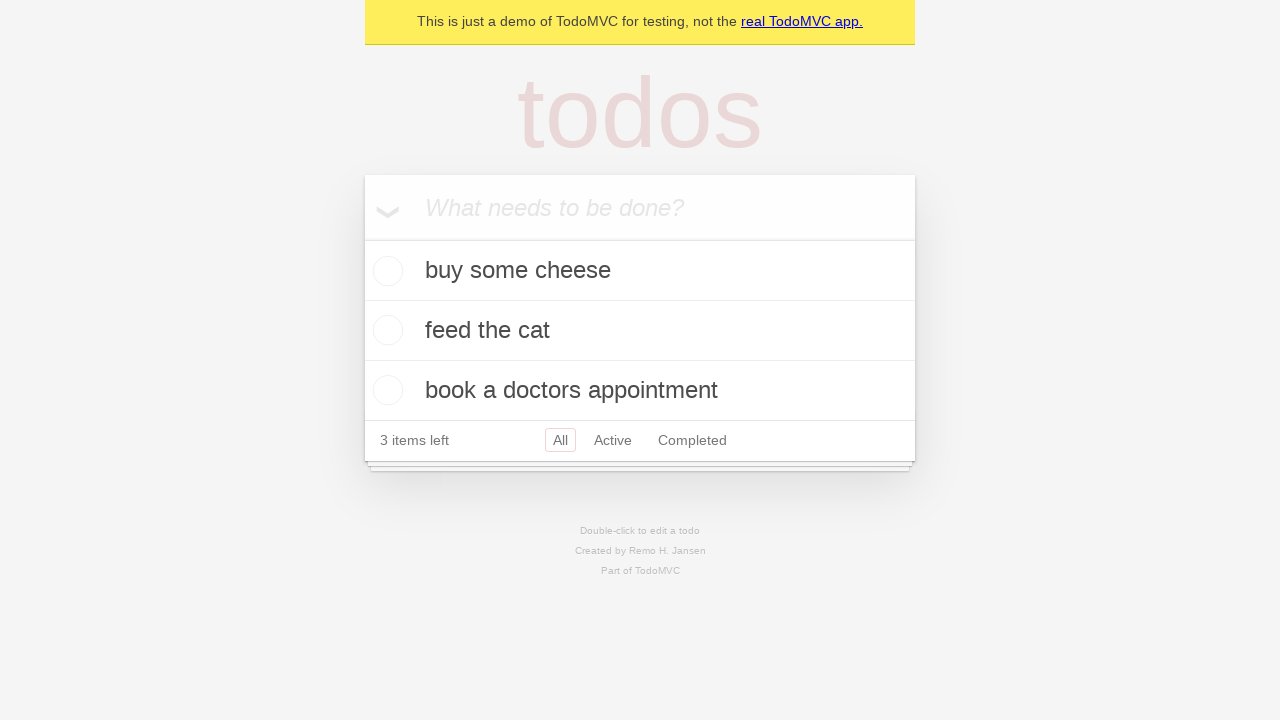

Clicked 'Mark all as complete' toggle to complete all todos at (362, 238) on internal:label="Mark all as complete"i
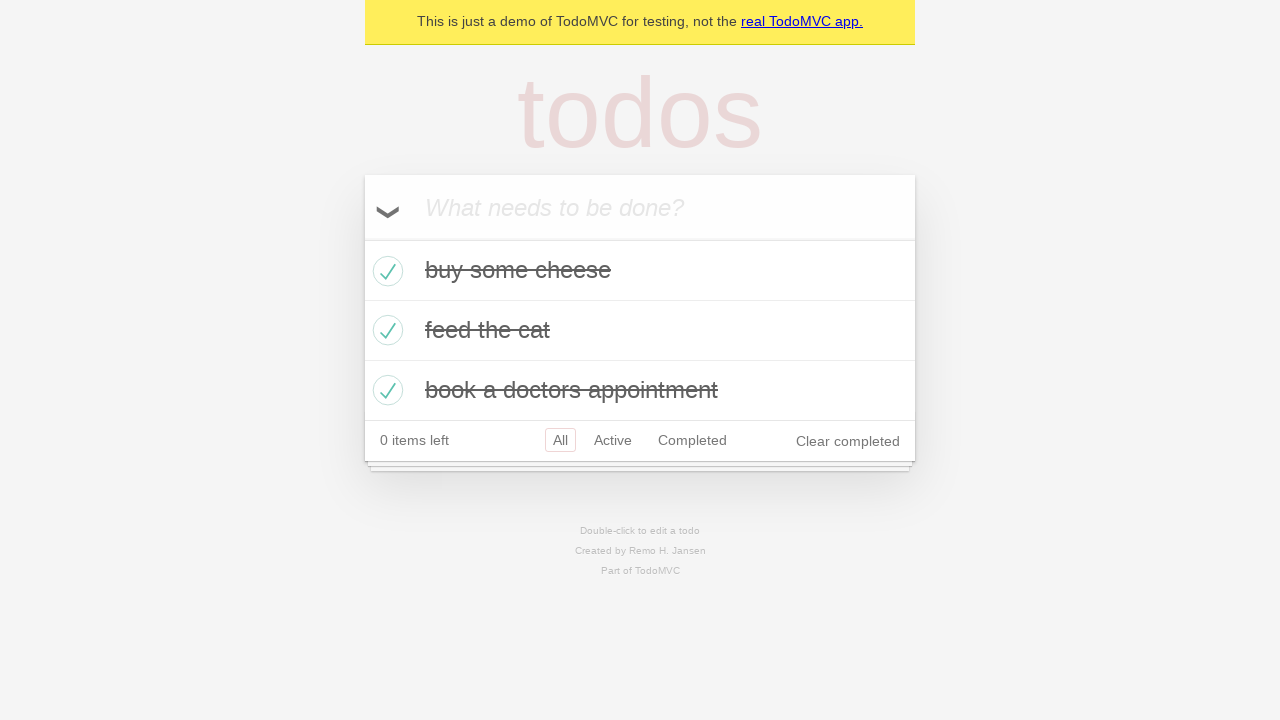

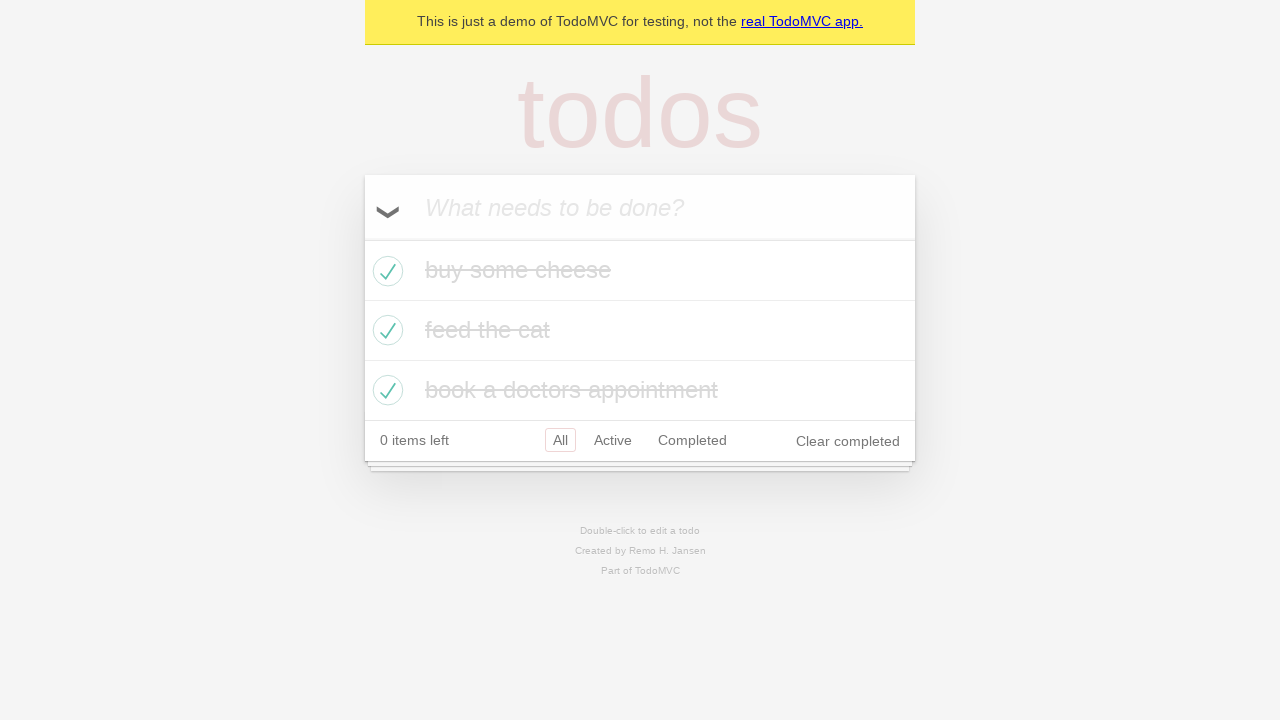